Navigates to an Angular demo application and clicks on the library button to test navigation functionality

Starting URL: https://rahulshettyacademy.com/angularAppdemo/

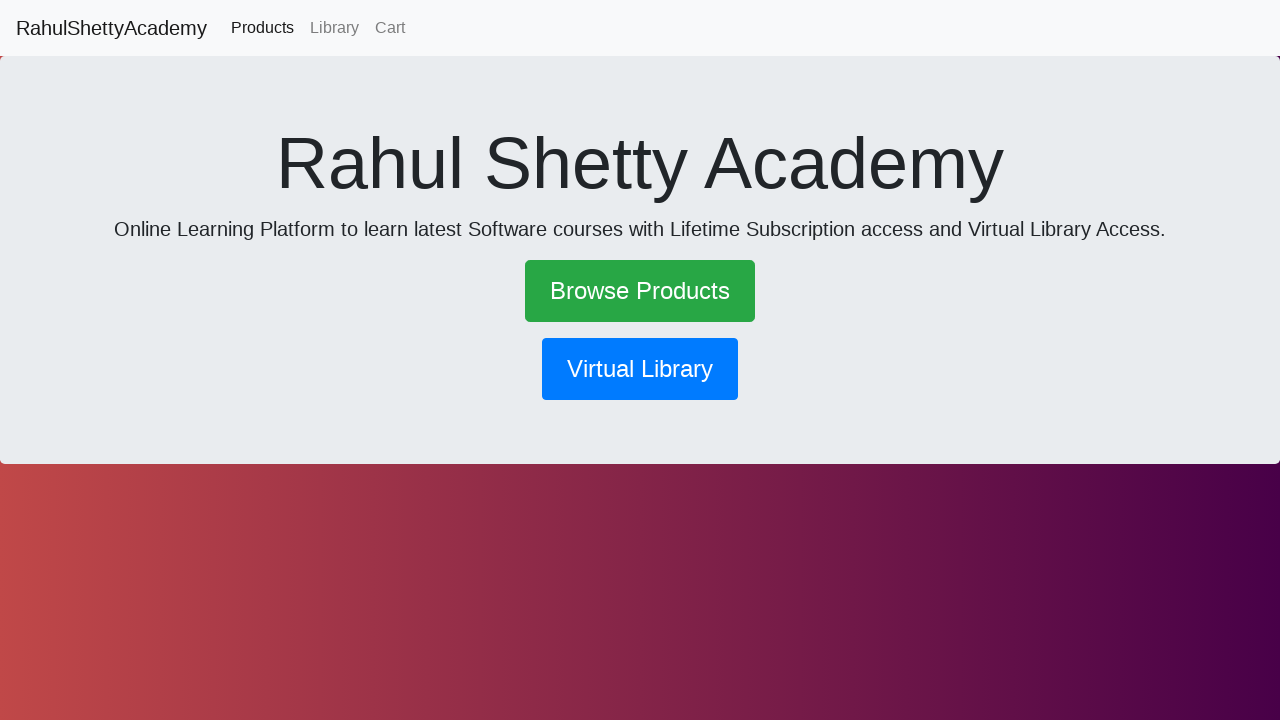

Navigated to Angular demo application at https://rahulshettyacademy.com/angularAppdemo/
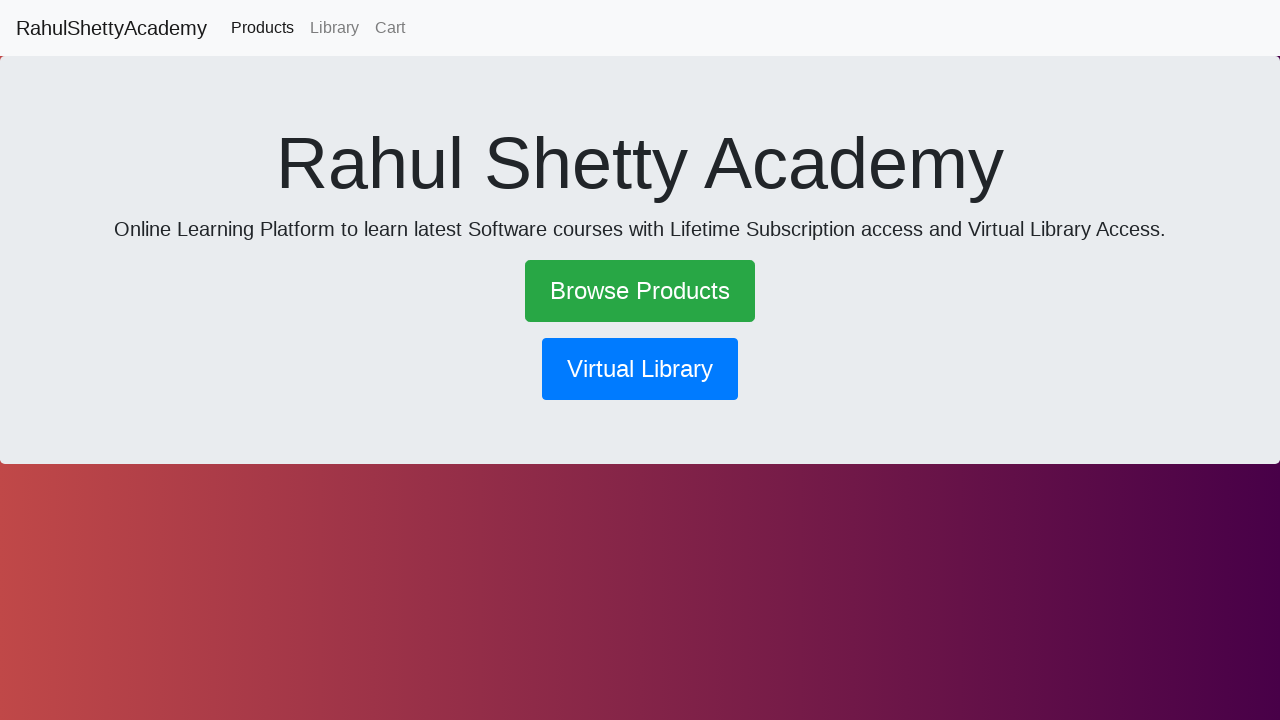

Clicked on the library button to test navigation functionality at (640, 369) on button[routerlink*='library']
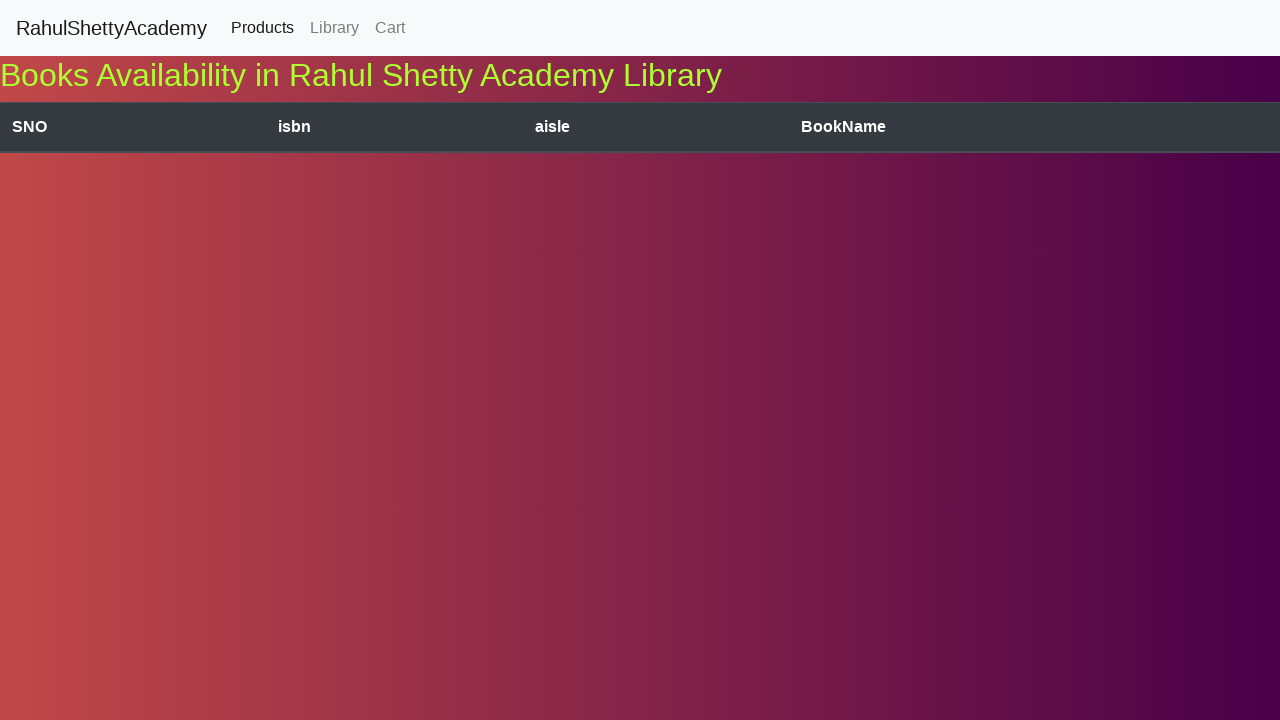

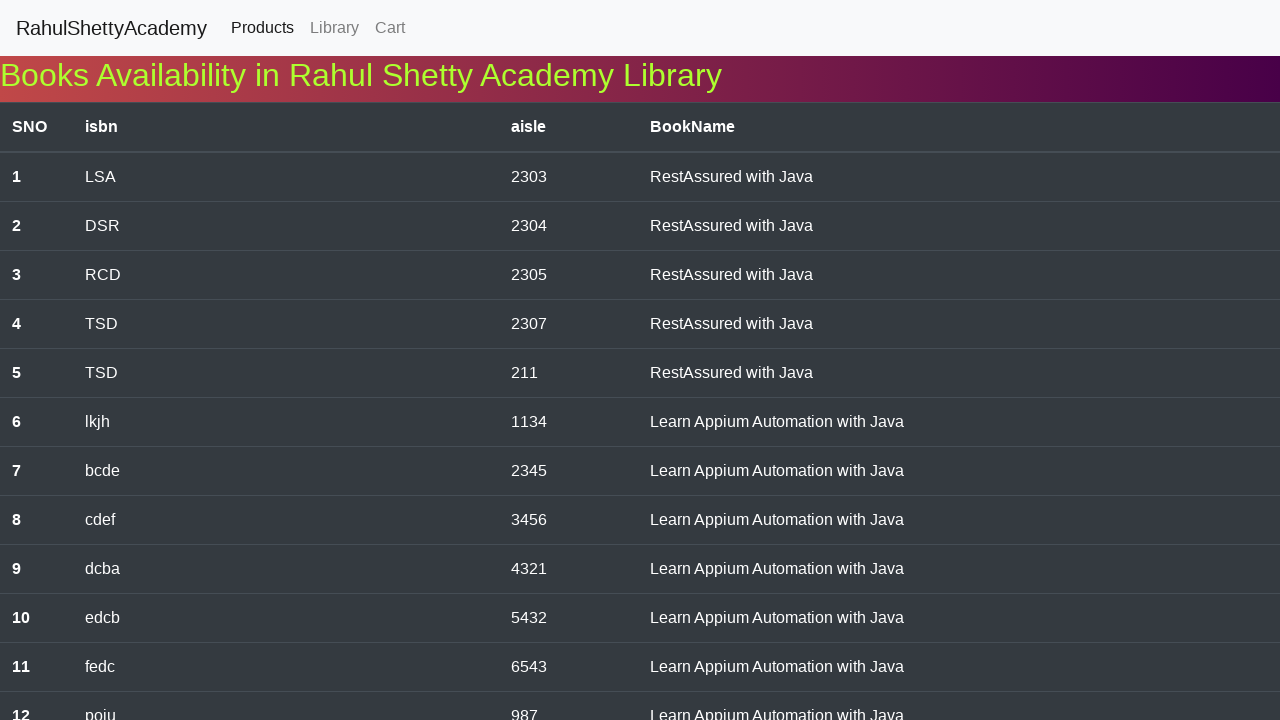